Solves a math problem by extracting a value from an element attribute, calculating the result, and submitting the form with checkboxes

Starting URL: http://suninjuly.github.io/get_attribute.html

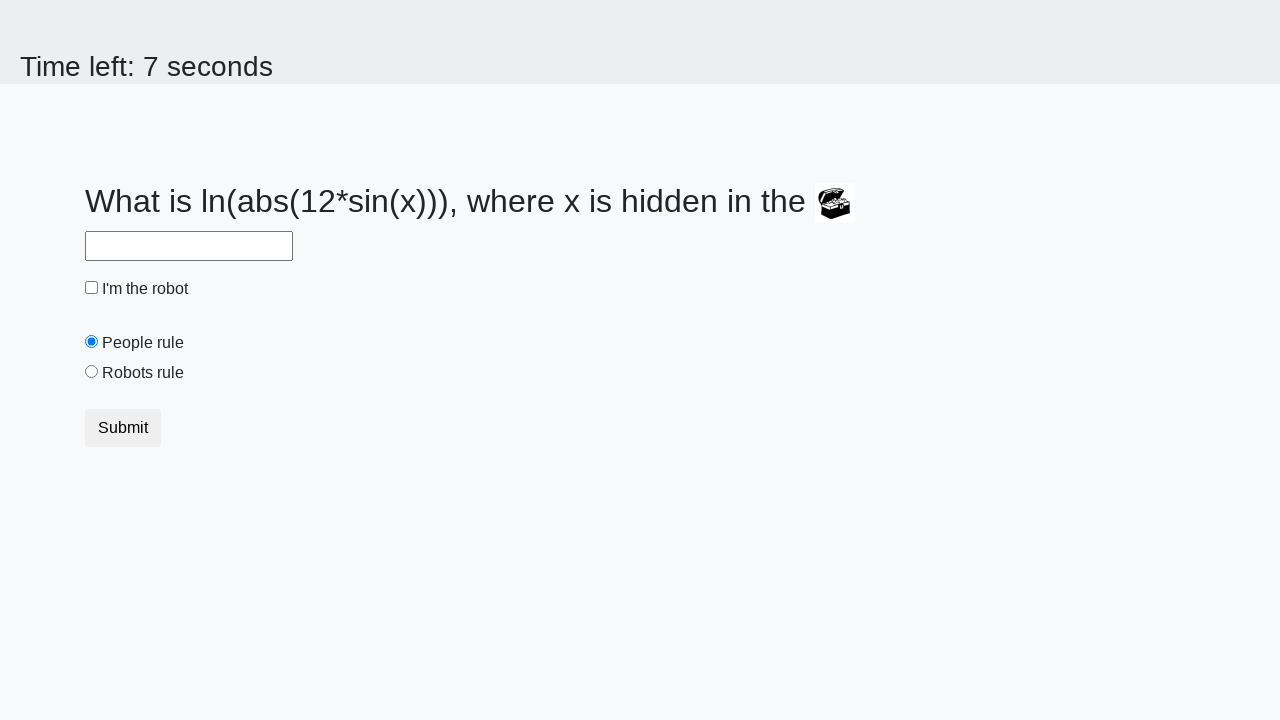

Located treasure element
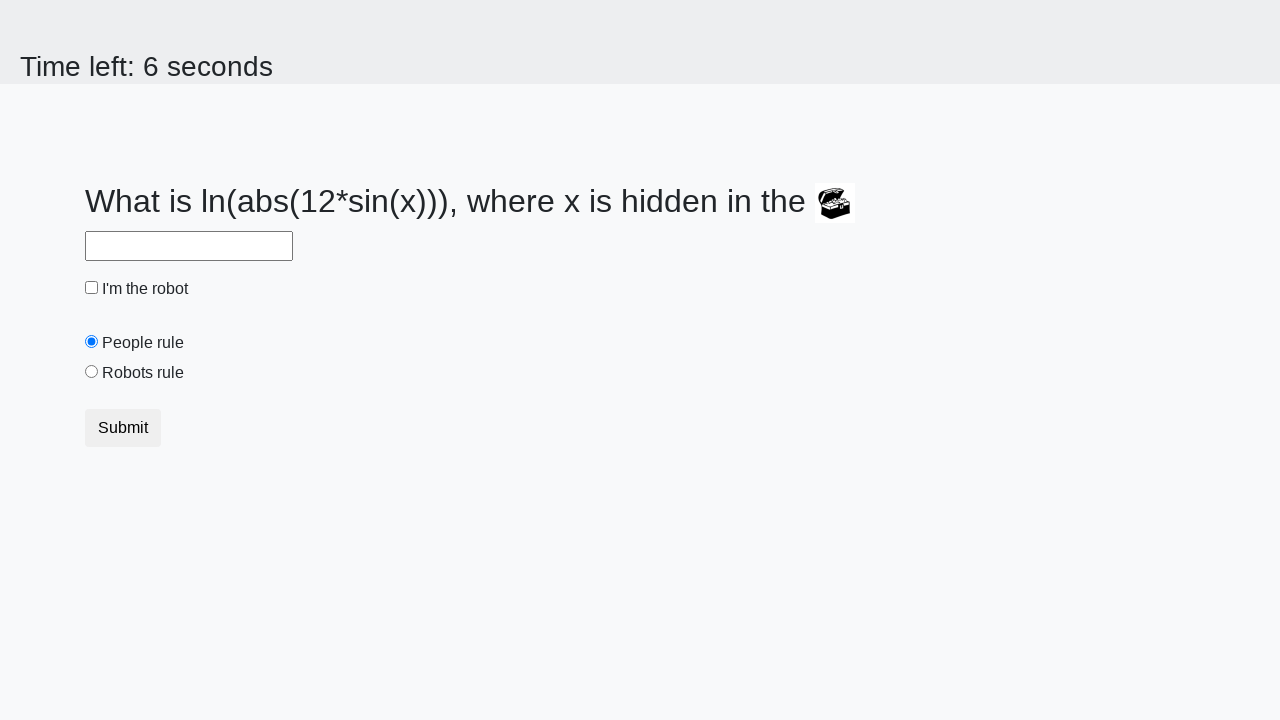

Extracted valuex attribute from treasure element
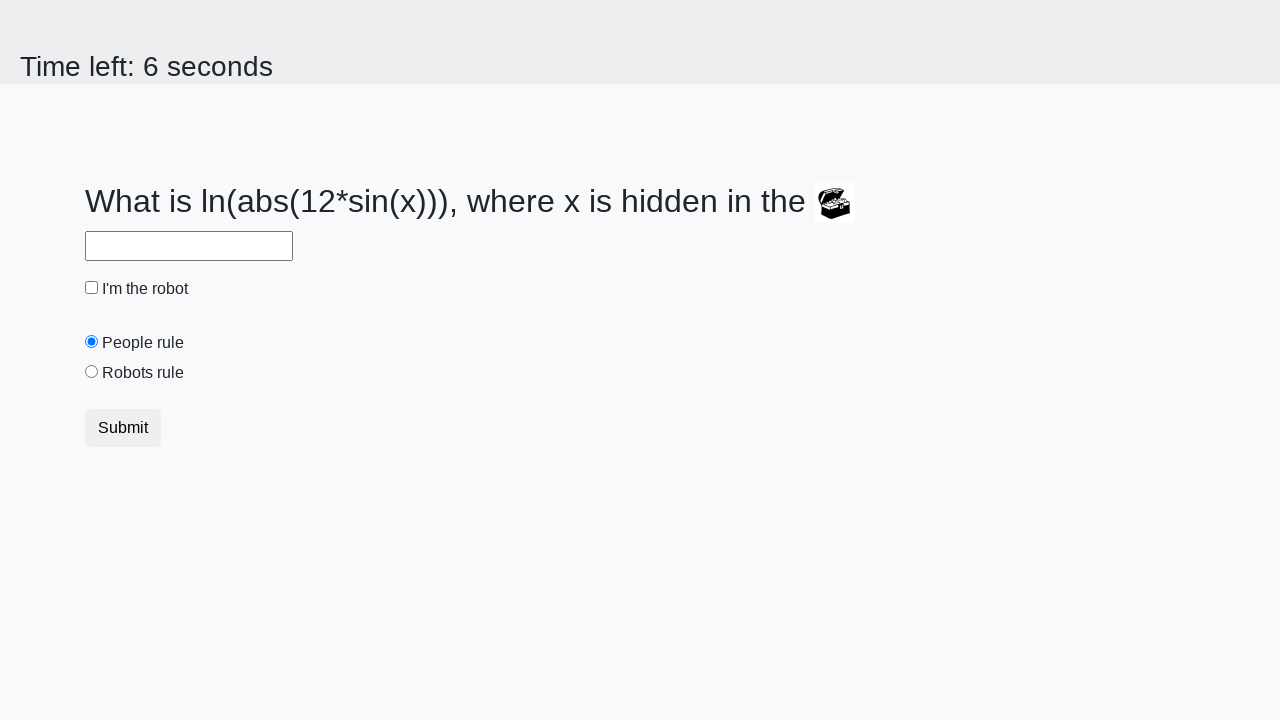

Calculated math result: log(abs(12*sin(x)))
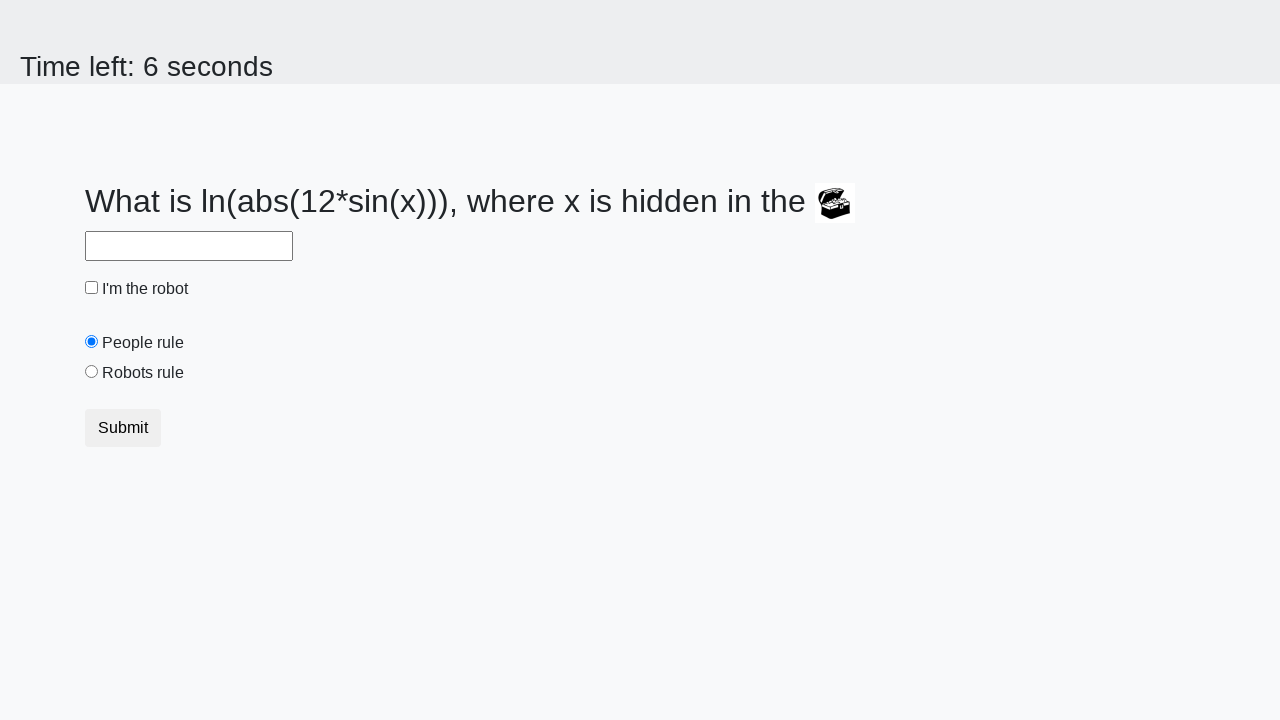

Filled answer field with calculated value on #answer
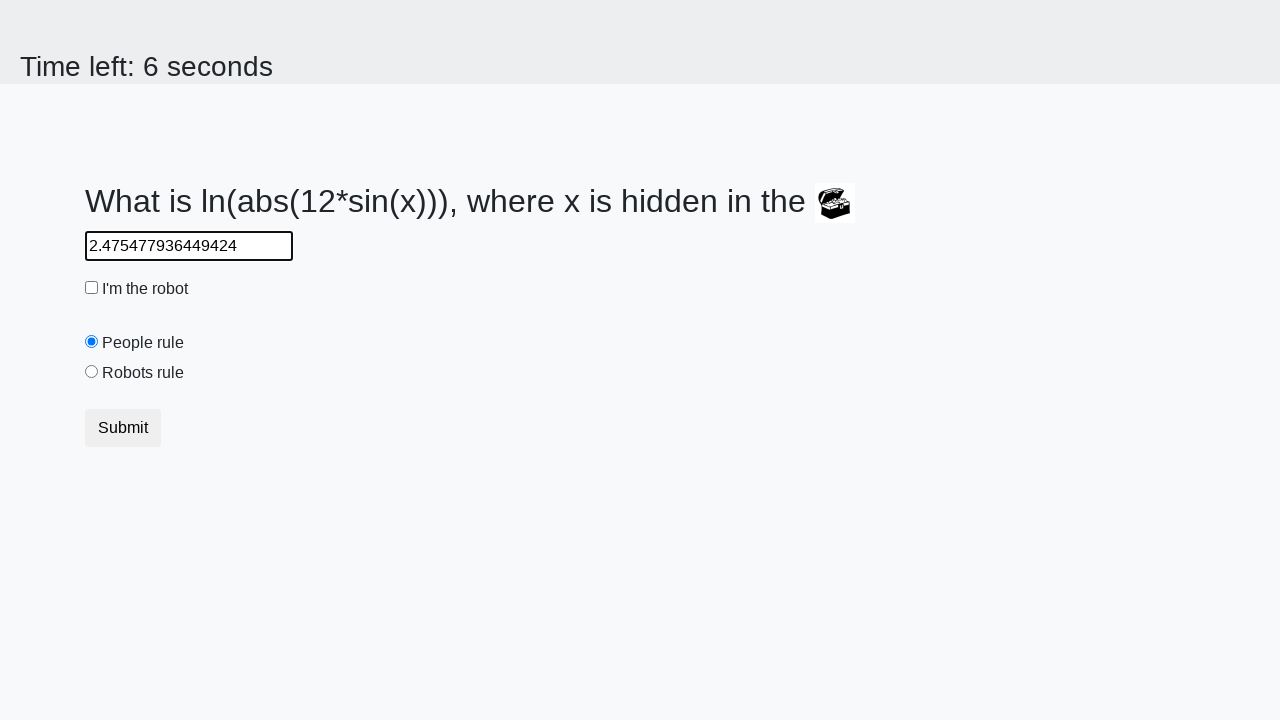

Clicked robot checkbox at (92, 288) on #robotCheckbox
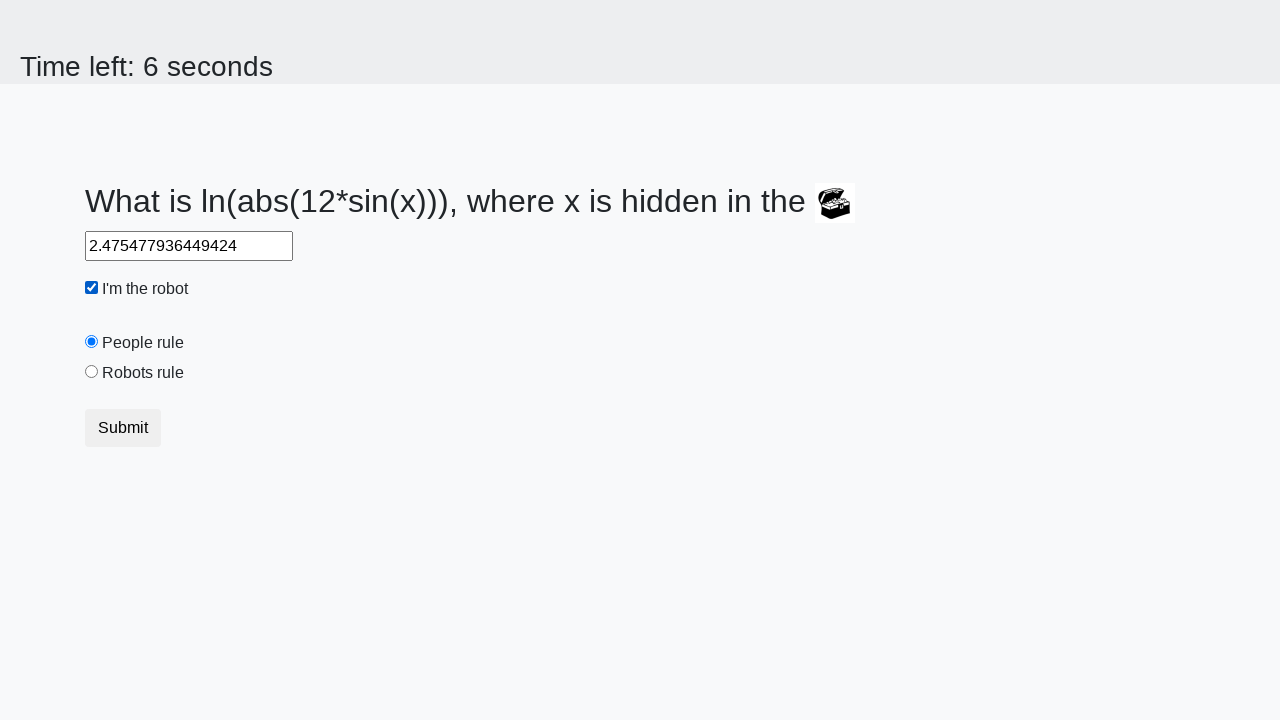

Clicked robots rule radio button at (92, 372) on #robotsRule
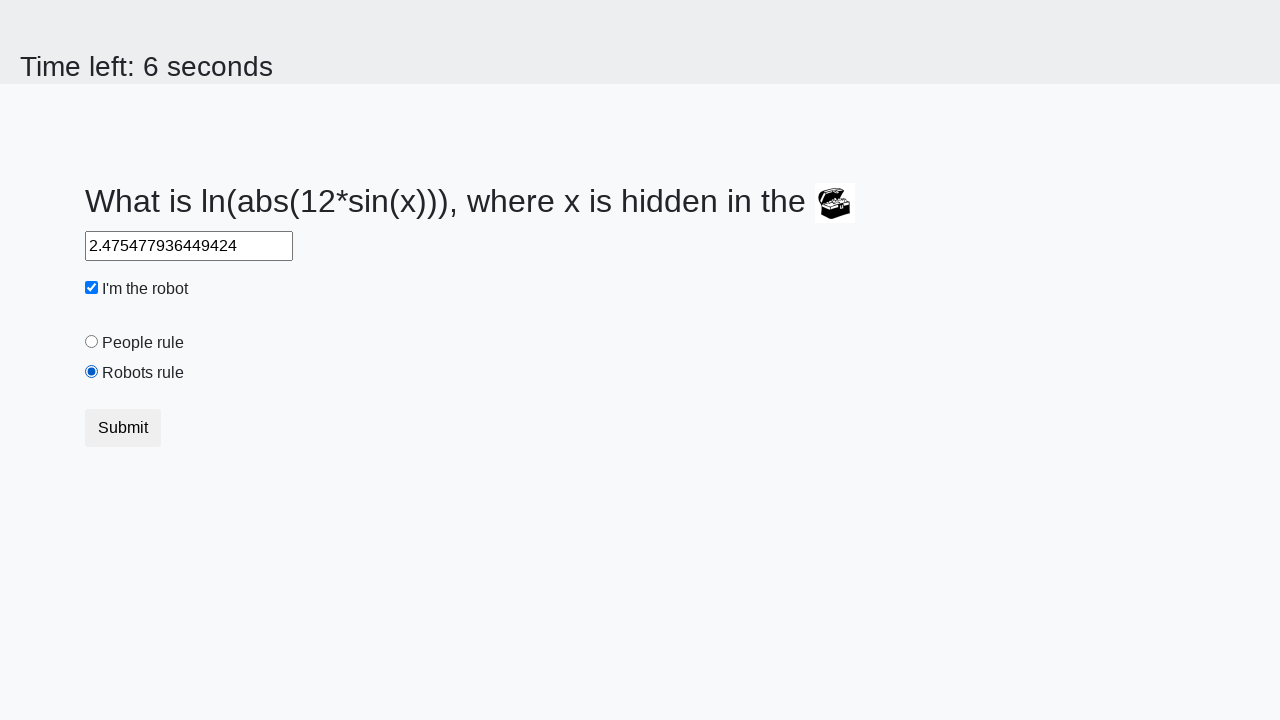

Clicked submit button to submit form at (123, 428) on button.btn
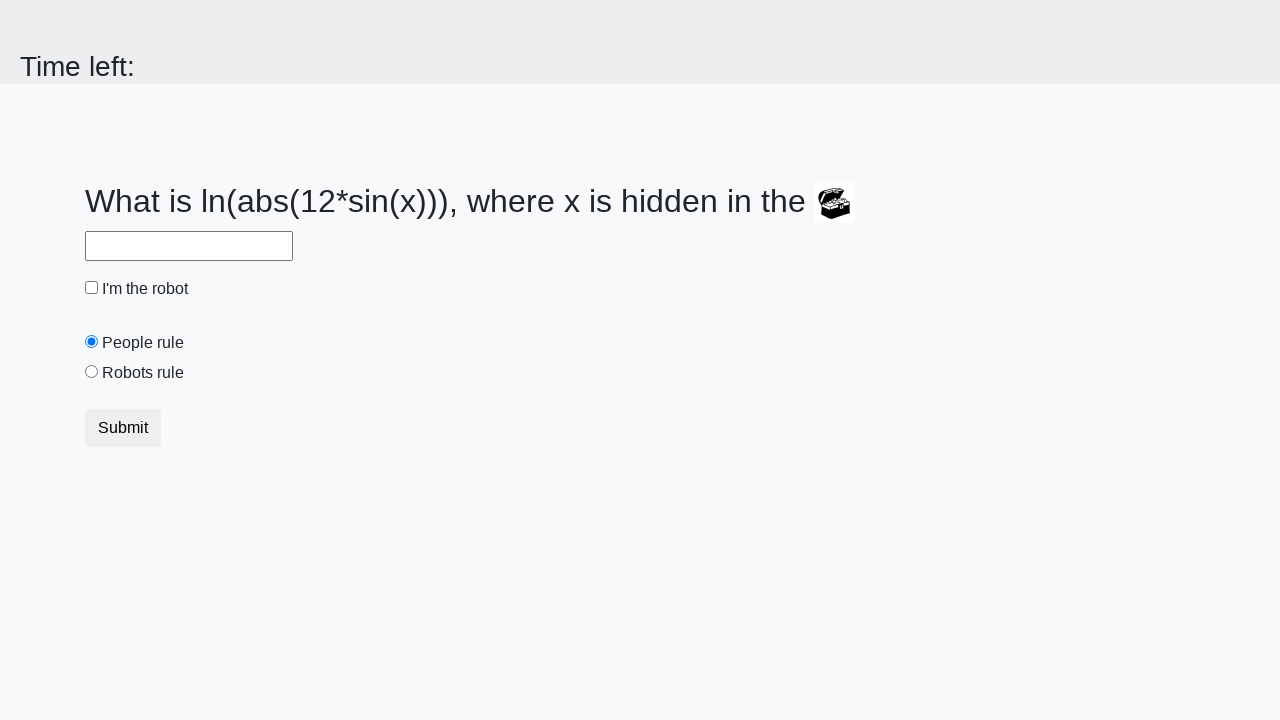

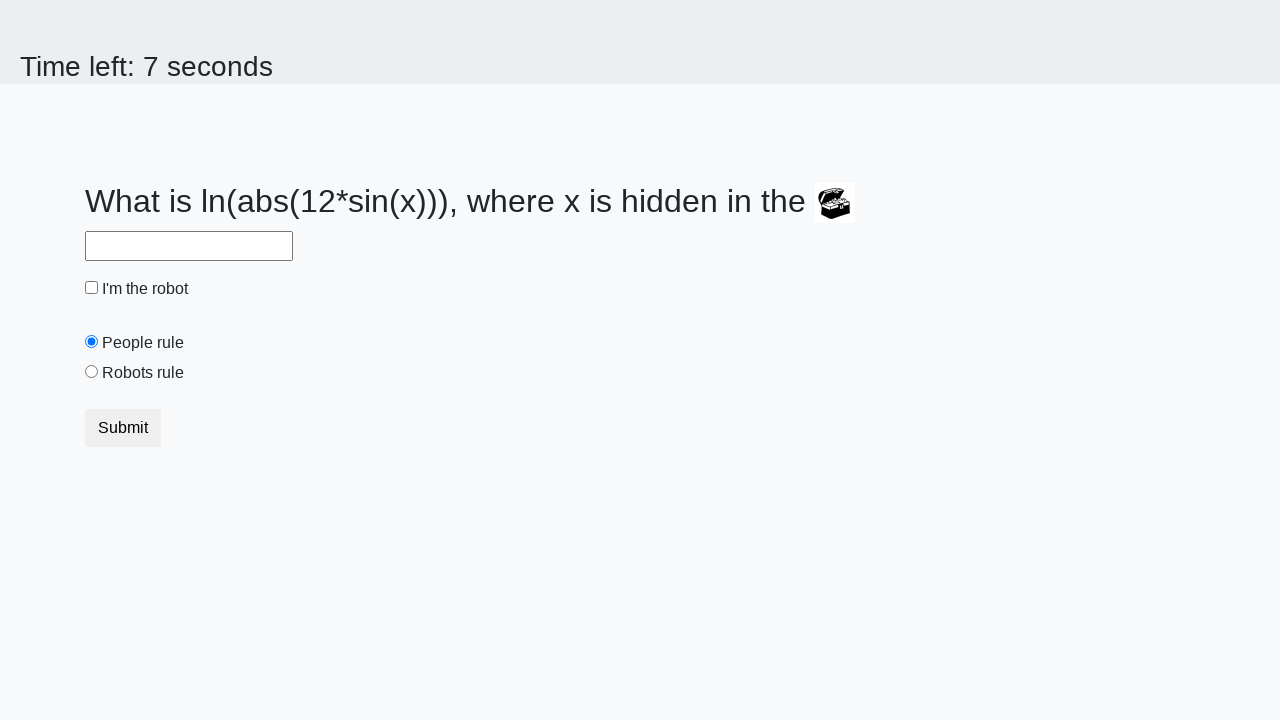